Tests browser window/tab handling by clicking multiple navbar social links that open new tabs, then iterating through all tabs, switching to each one, and closing the child tabs while keeping the parent window open.

Starting URL: https://webdriver.io/docs/selectors/

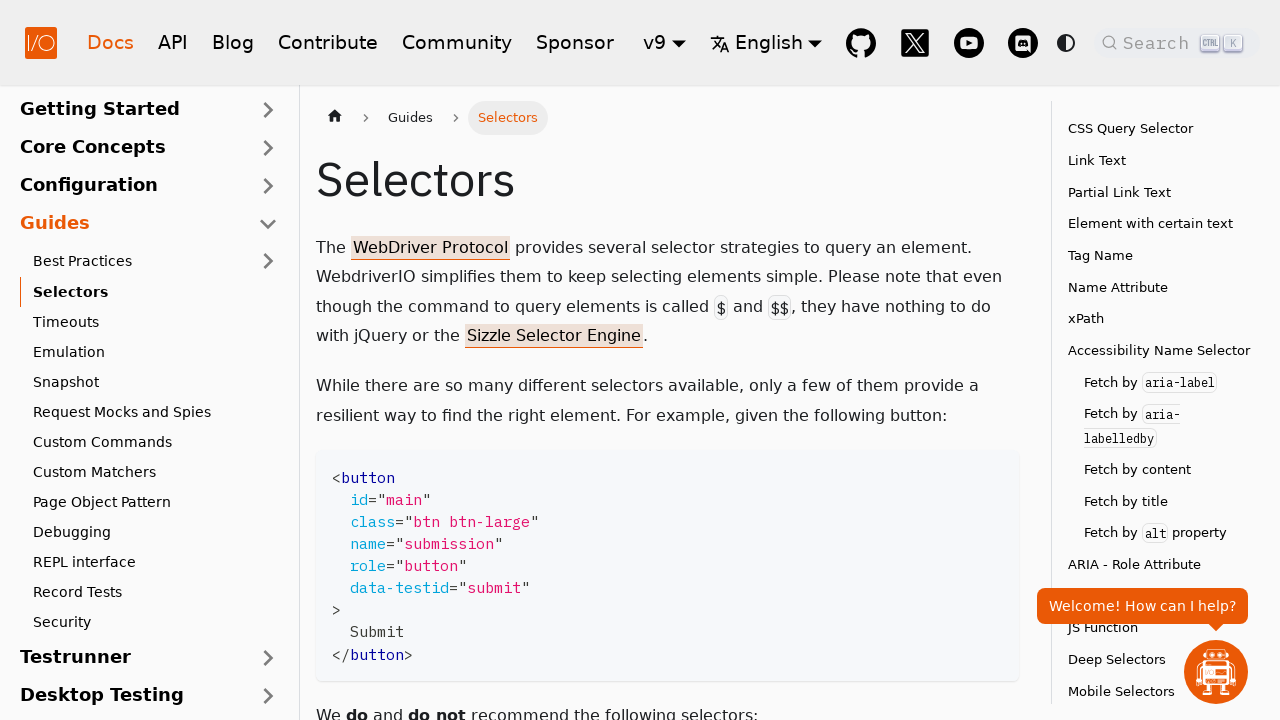

Clicked GitHub link in navbar to open new tab at (861, 42) on a.navbar__item.navbar__link.header-github-link
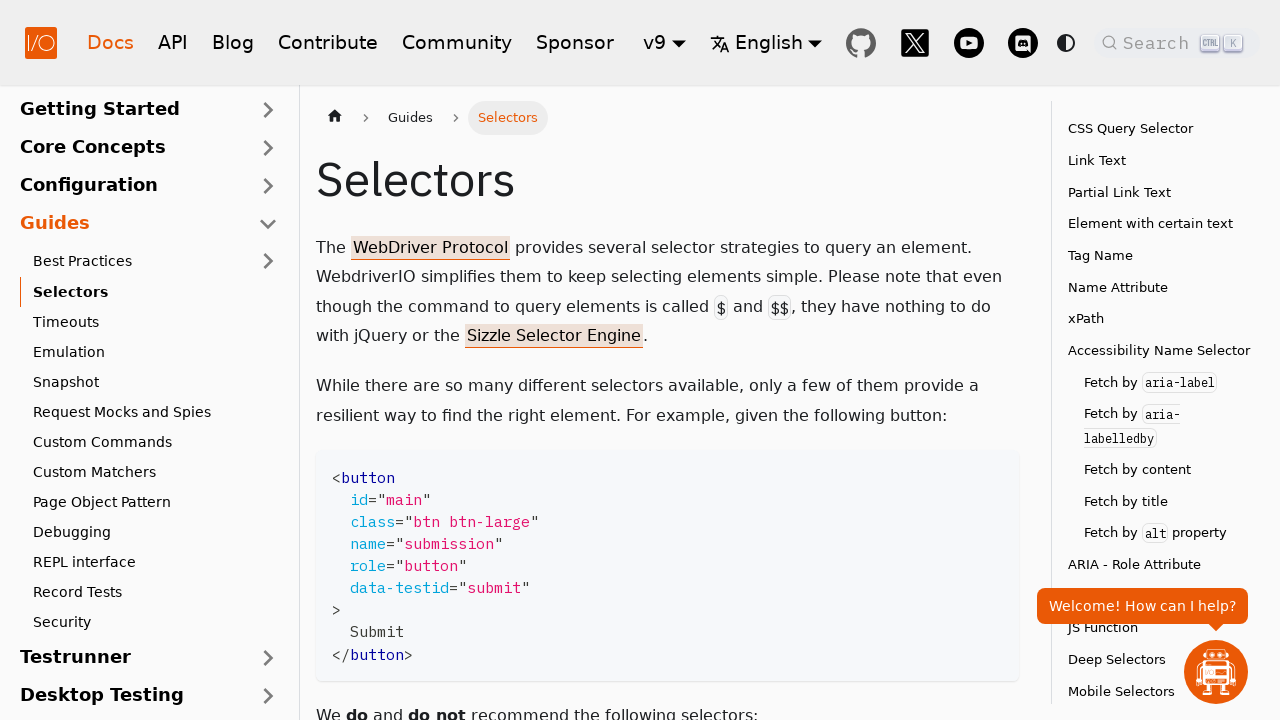

Waited 500ms for GitHub tab to load
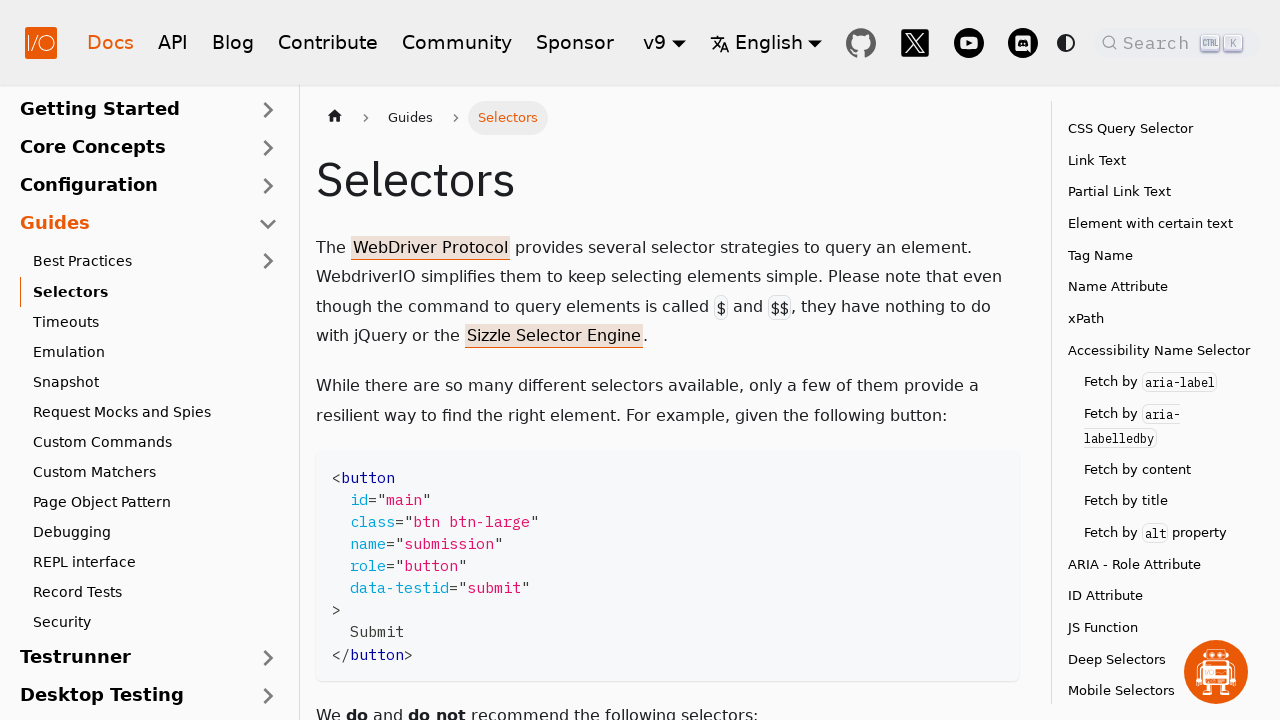

Clicked Twitter/X link in navbar to open new tab at (915, 42) on a.navbar__item.navbar__link.header-twitter-link
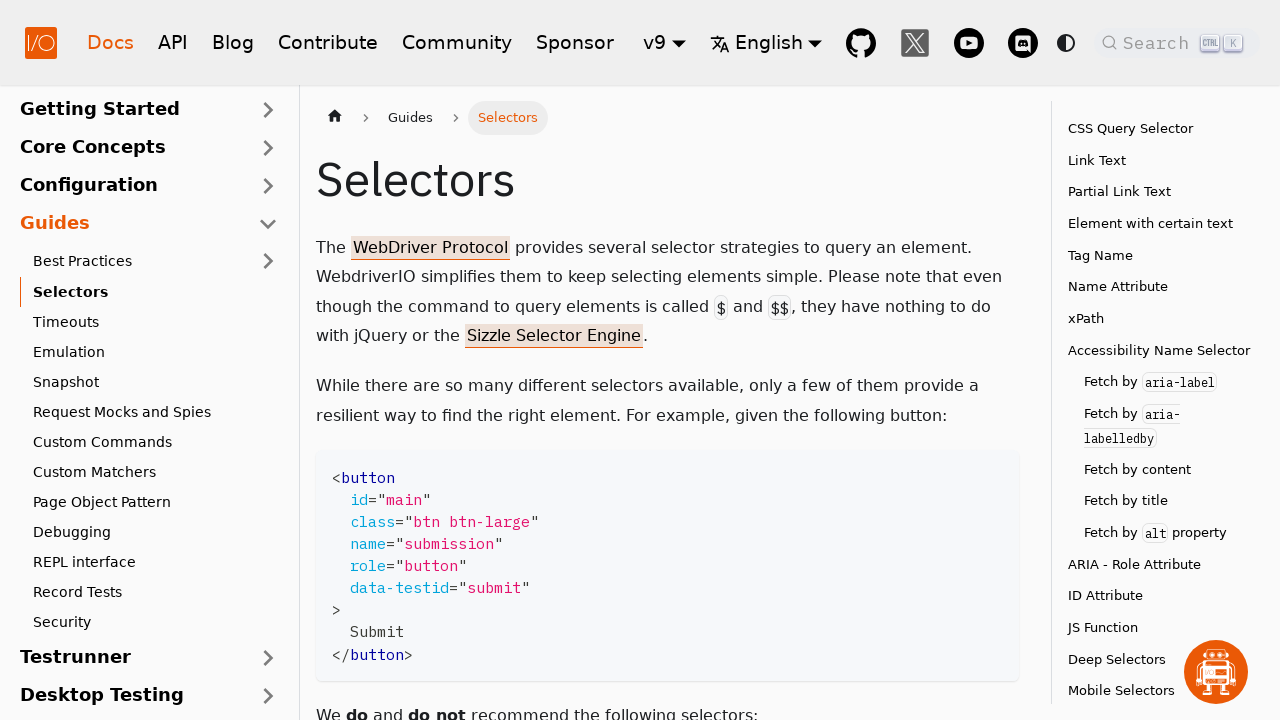

Waited 500ms for Twitter/X tab to load
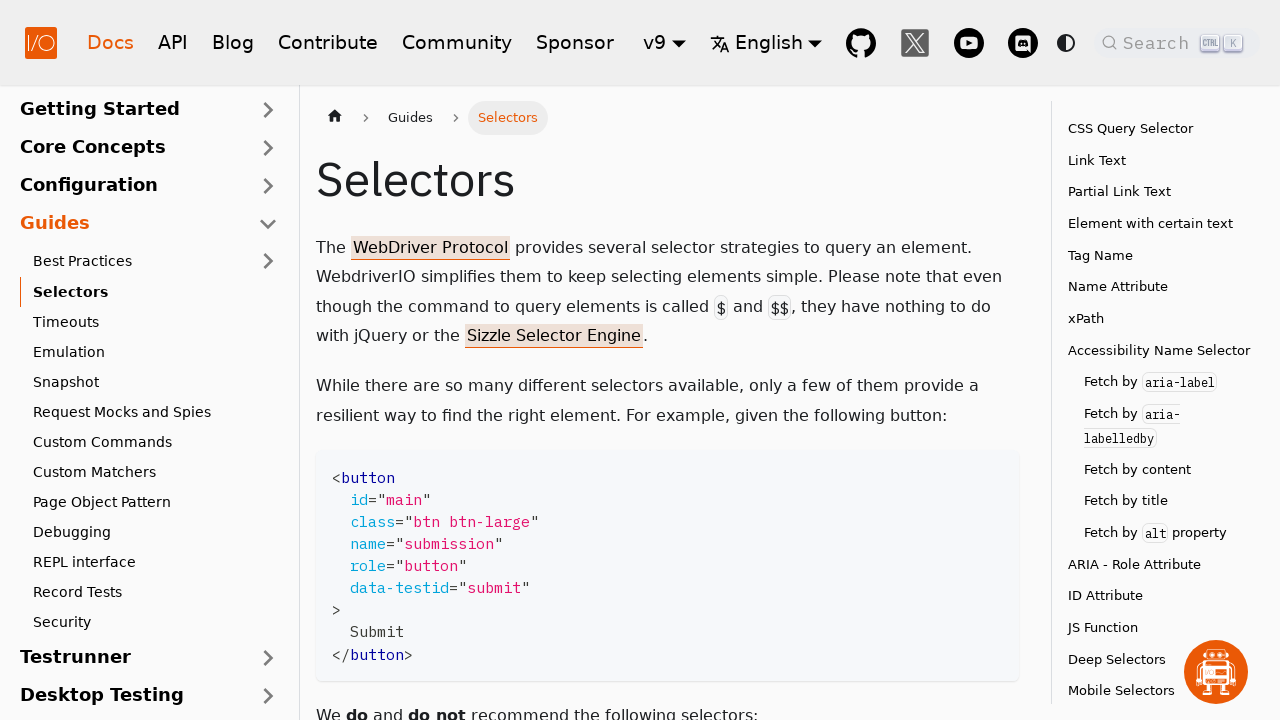

Clicked YouTube link in navbar to open new tab at (969, 42) on a.navbar__item.navbar__link.header-youtube-link
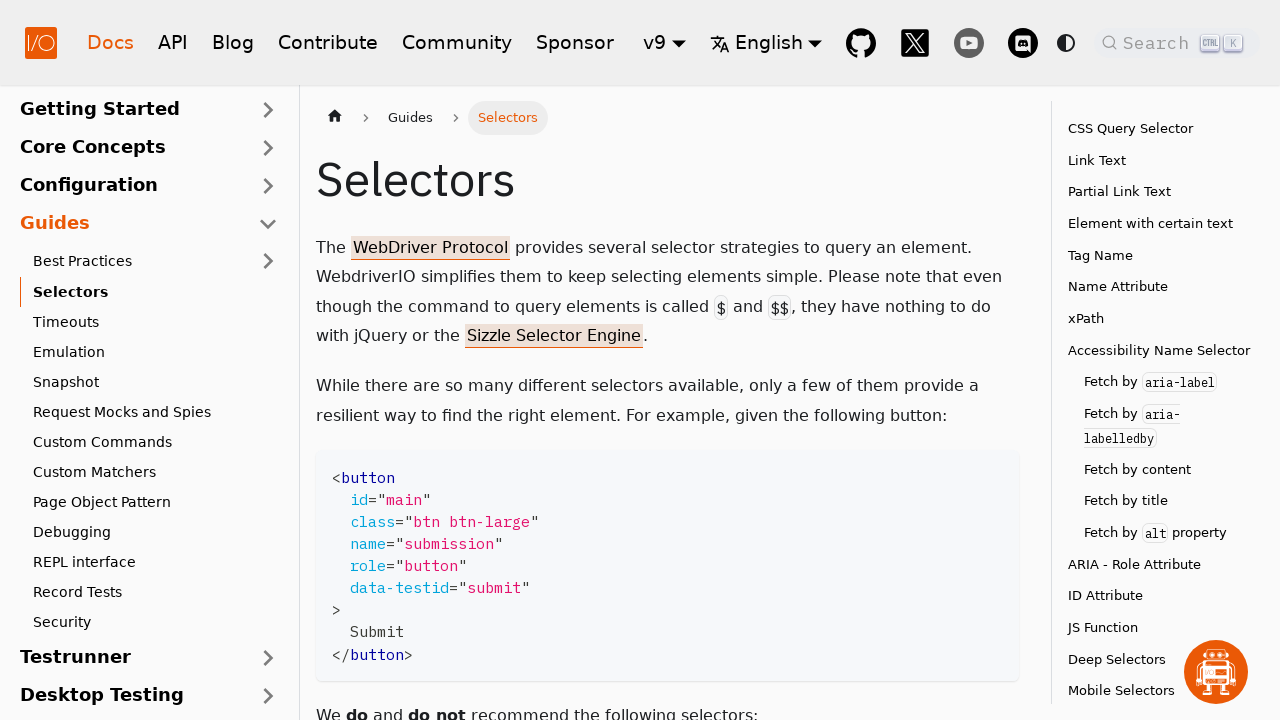

Waited 500ms for YouTube tab to load
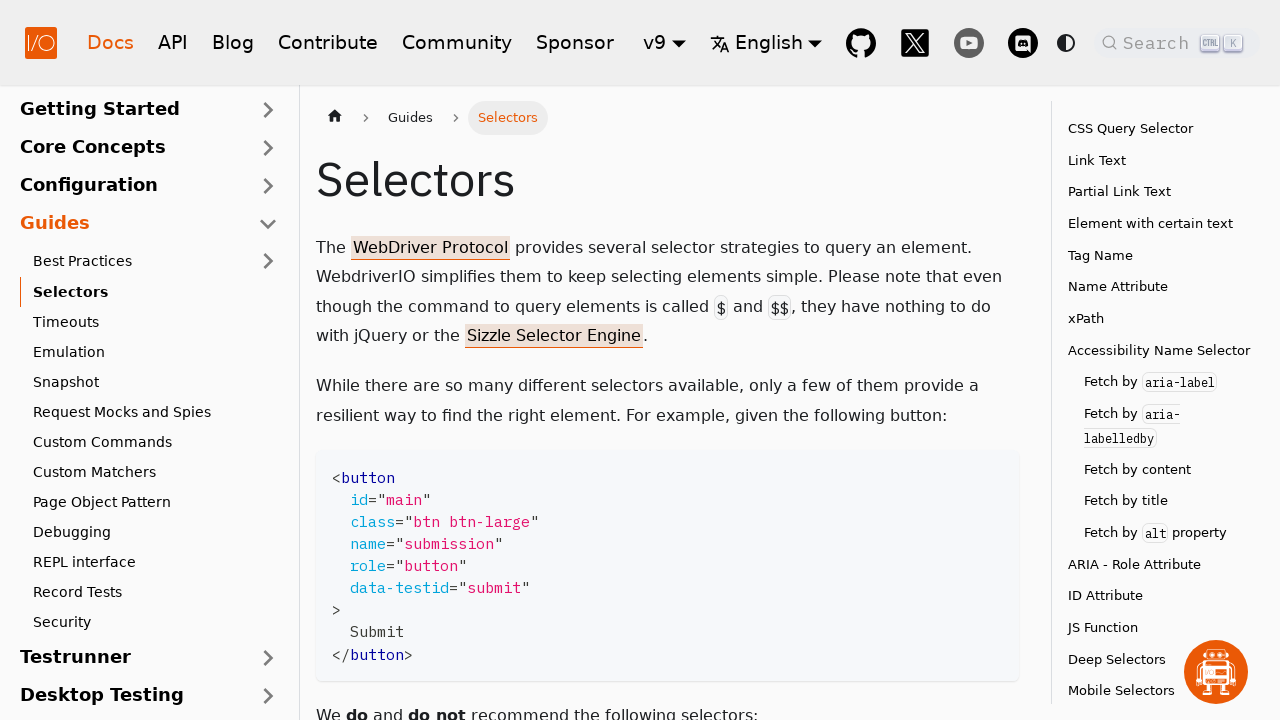

Clicked Discord link in navbar to open new tab at (1023, 42) on a.navbar__item.navbar__link.header-discord-link
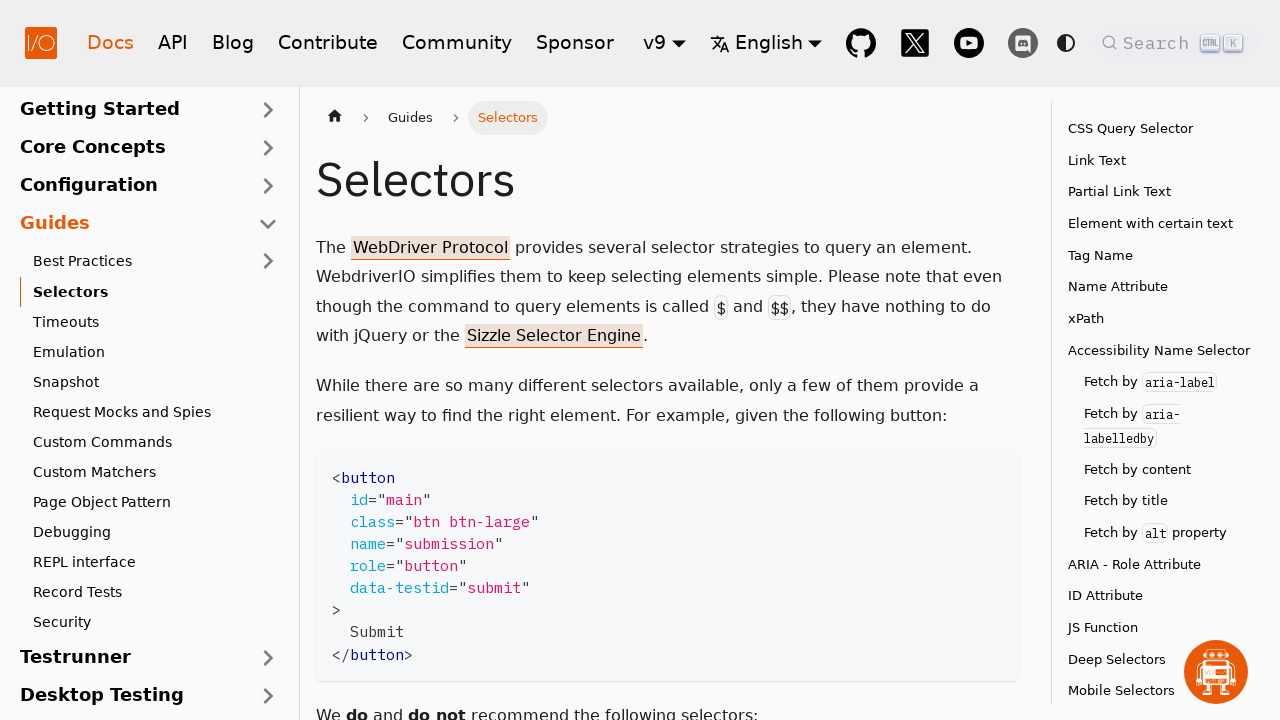

Waited 500ms for Discord tab to load
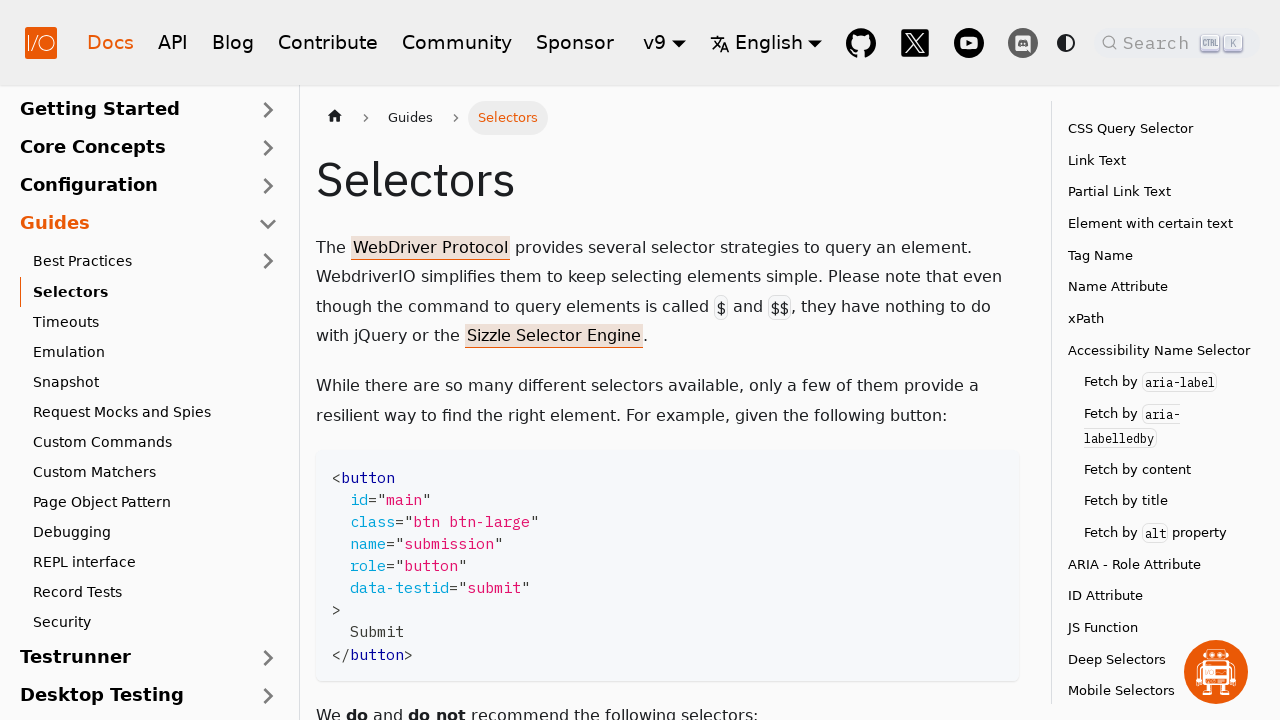

Retrieved all open tabs/pages - total count: 5
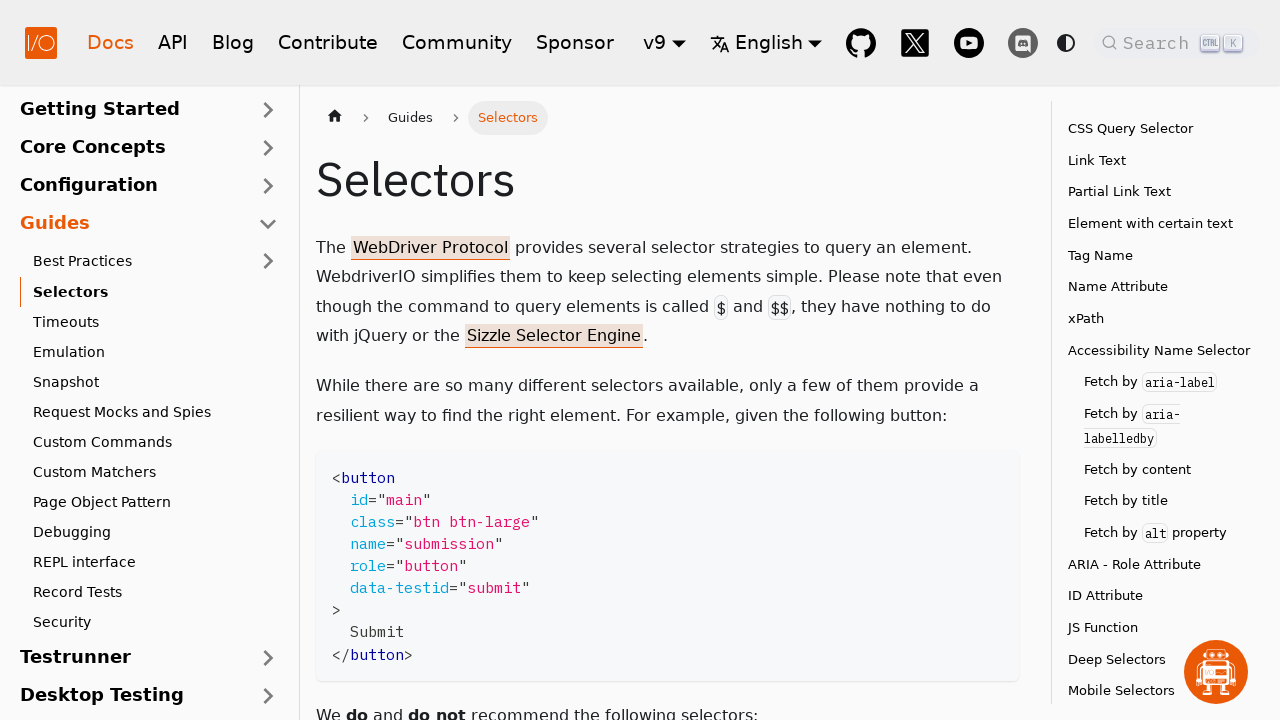

Brought current tab to front
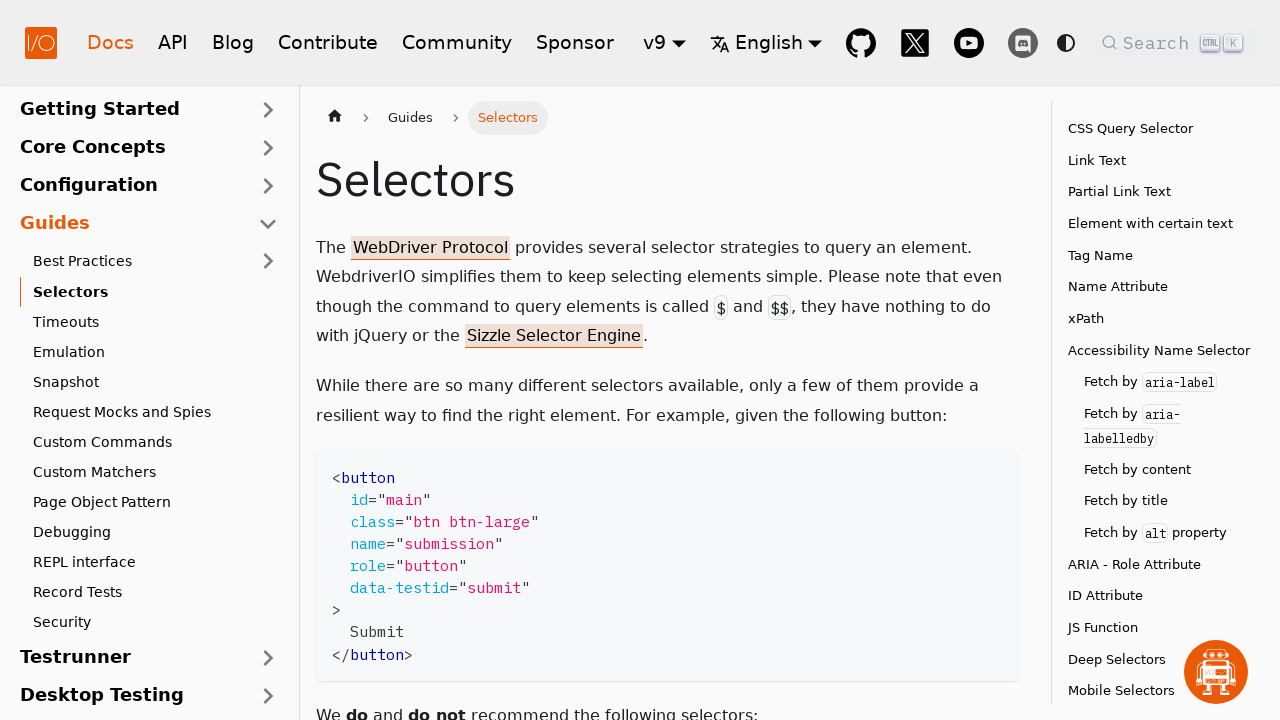

Waited 1000ms while tab was in focus
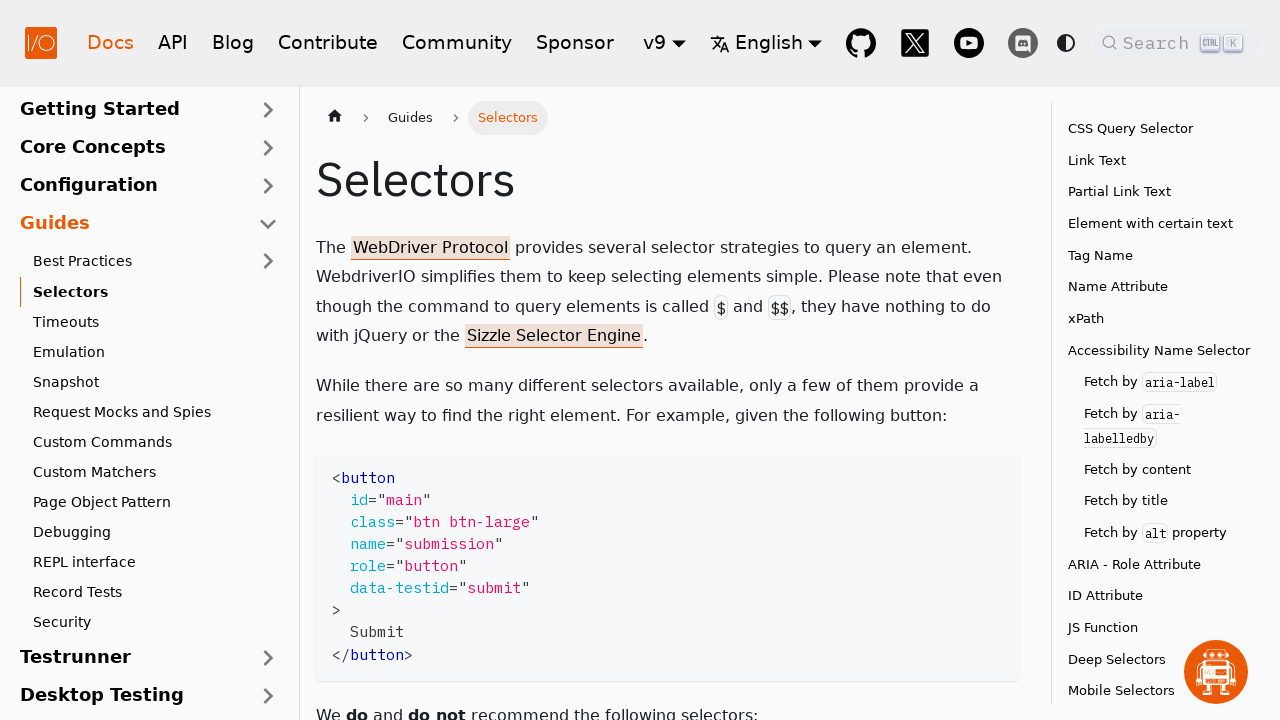

Brought current tab to front
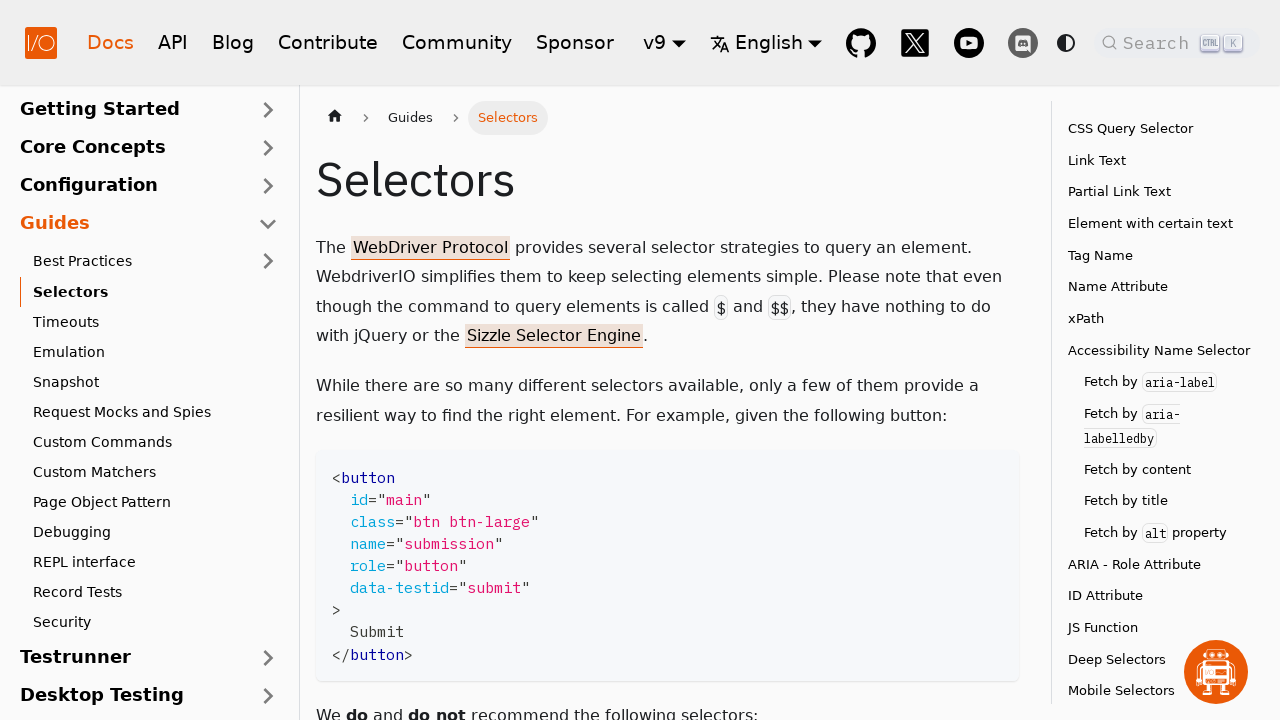

Waited 1000ms while tab was in focus
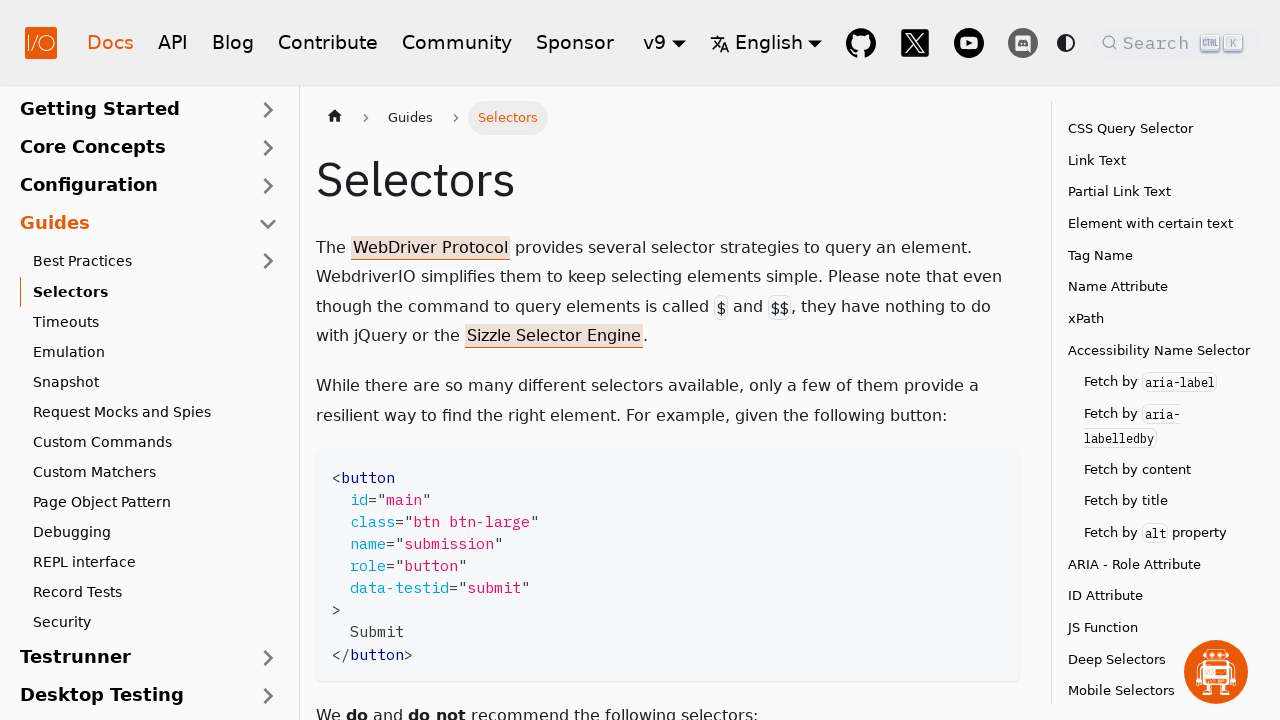

Closed child tab
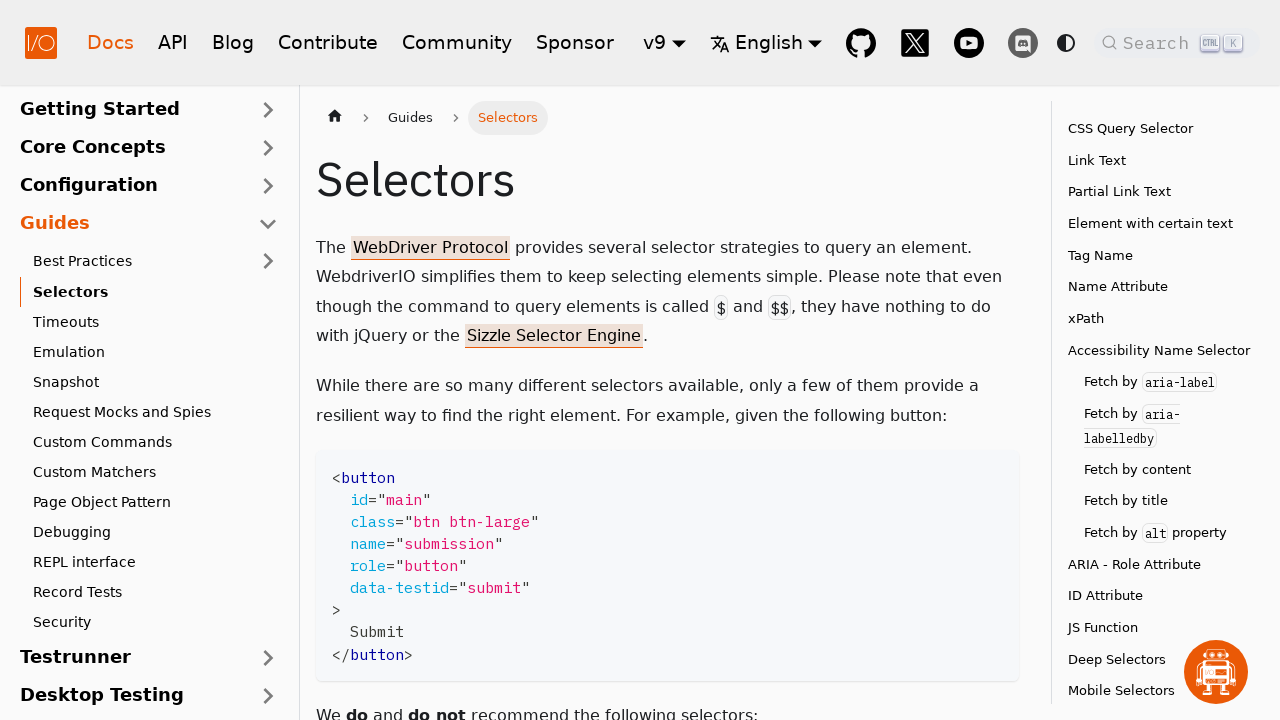

Brought current tab to front
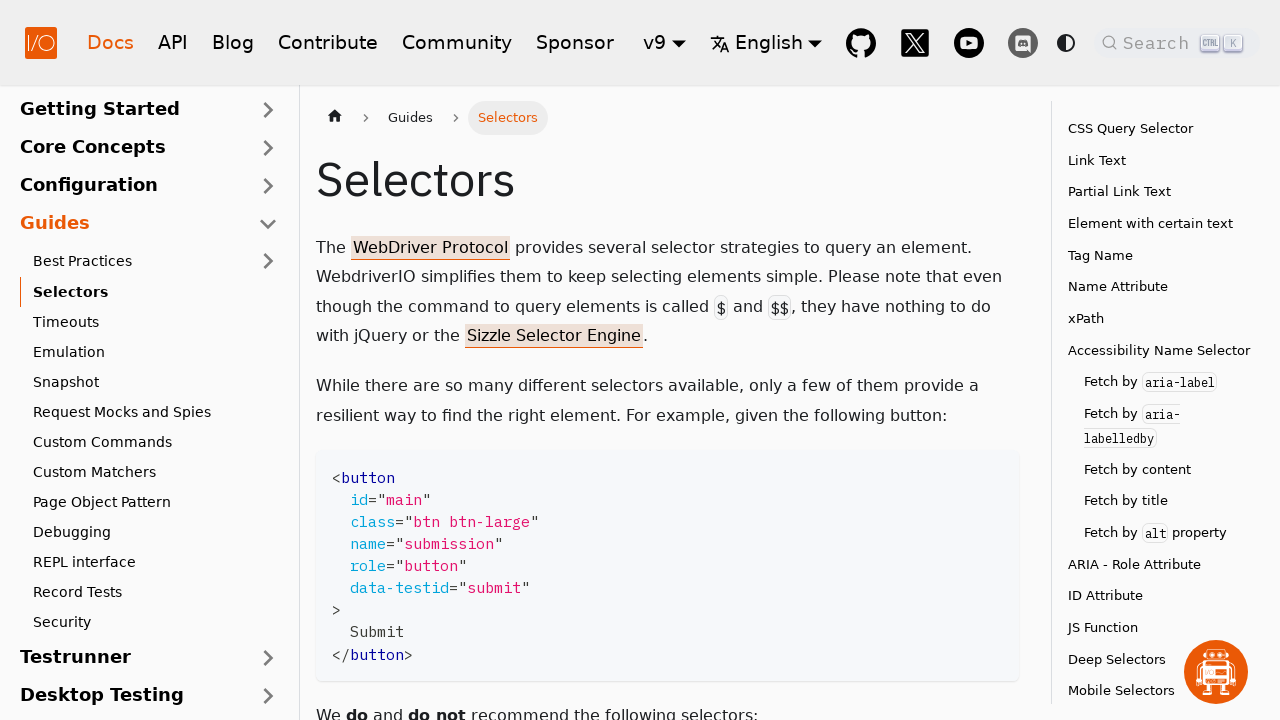

Waited 1000ms while tab was in focus
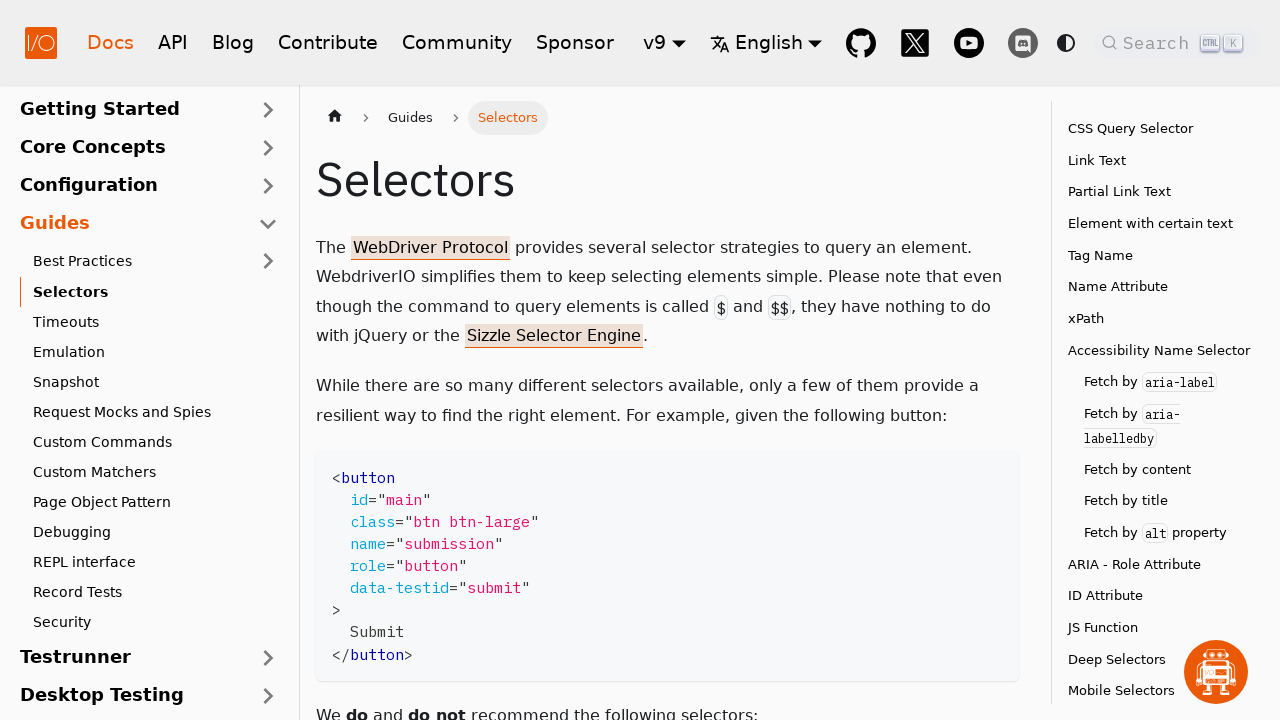

Closed child tab
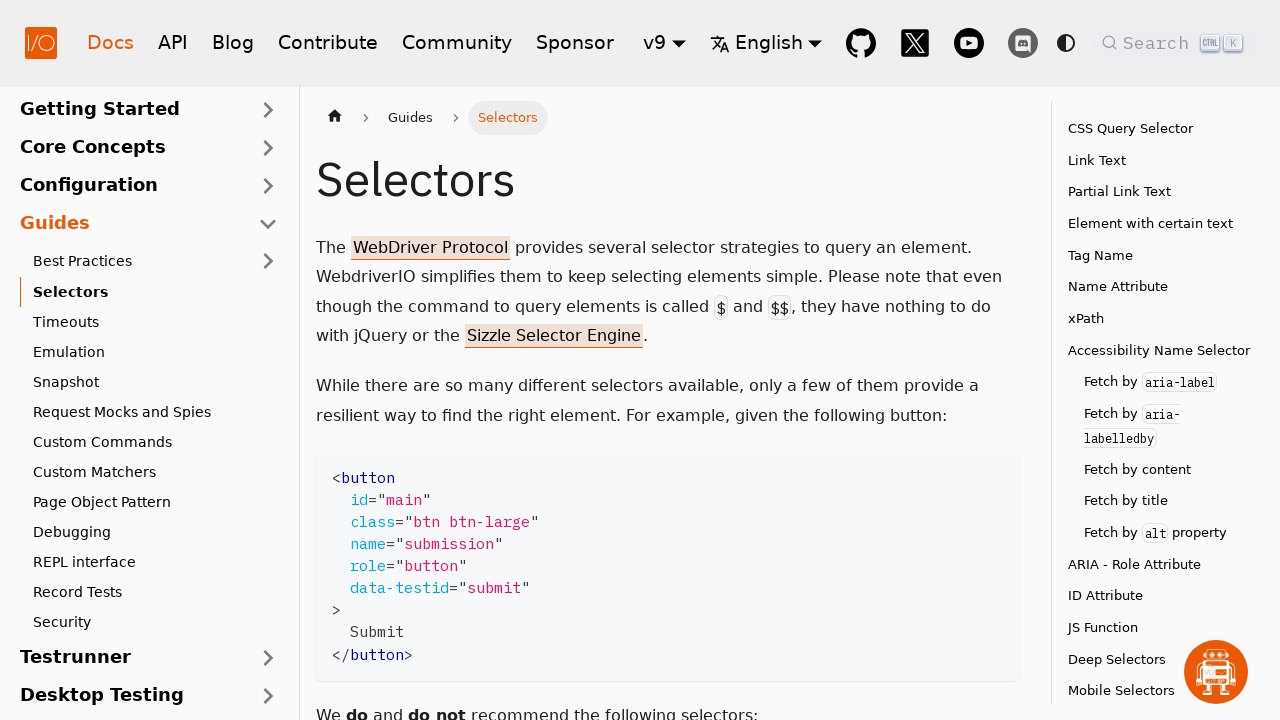

Brought current tab to front
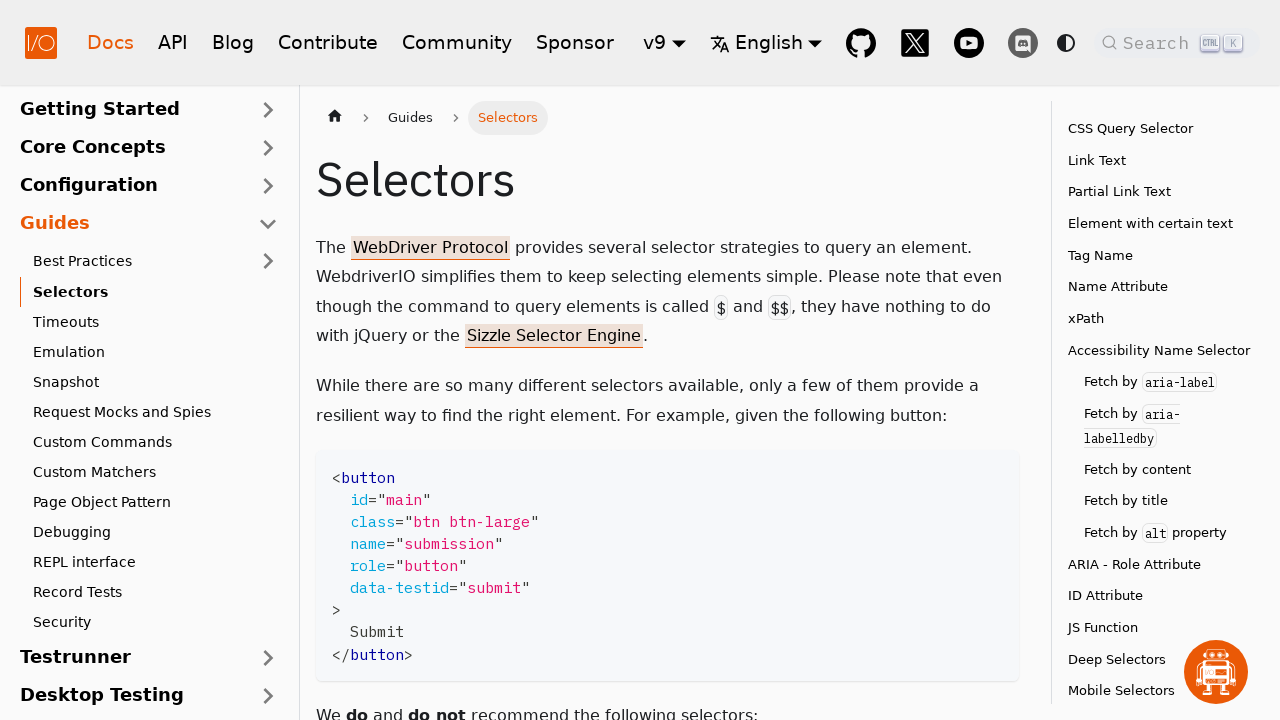

Waited 1000ms while tab was in focus
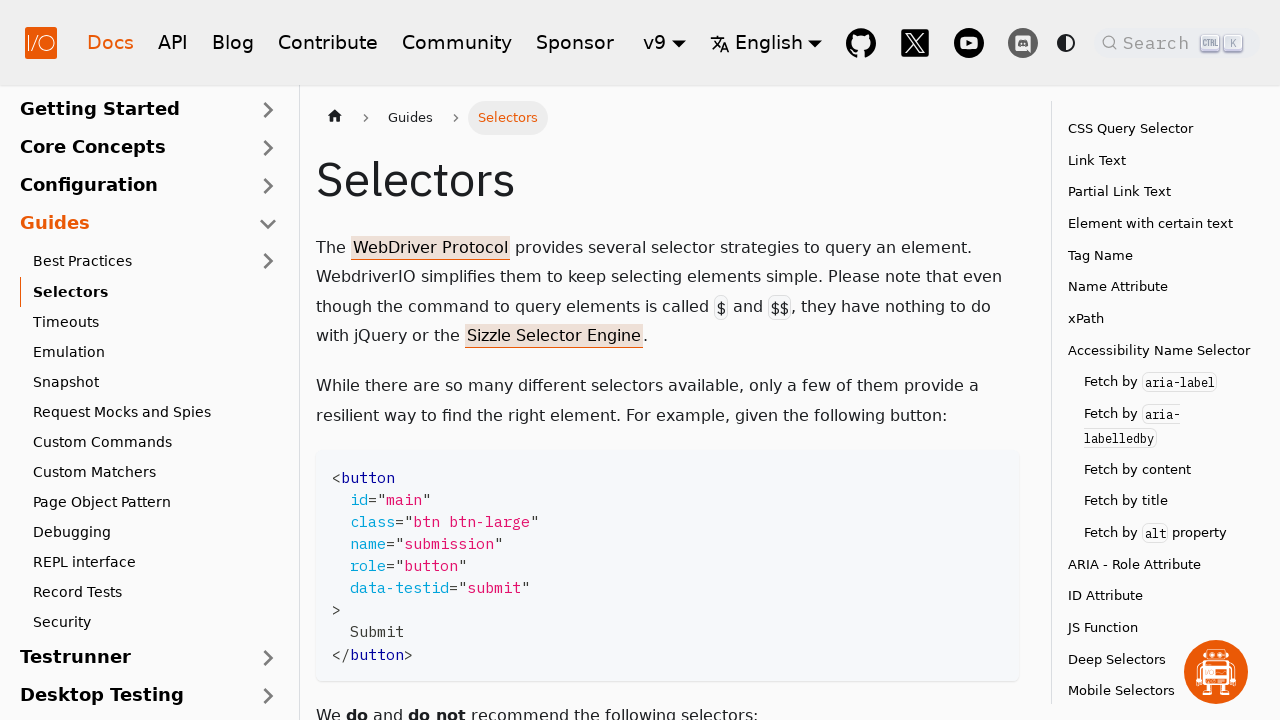

Closed child tab
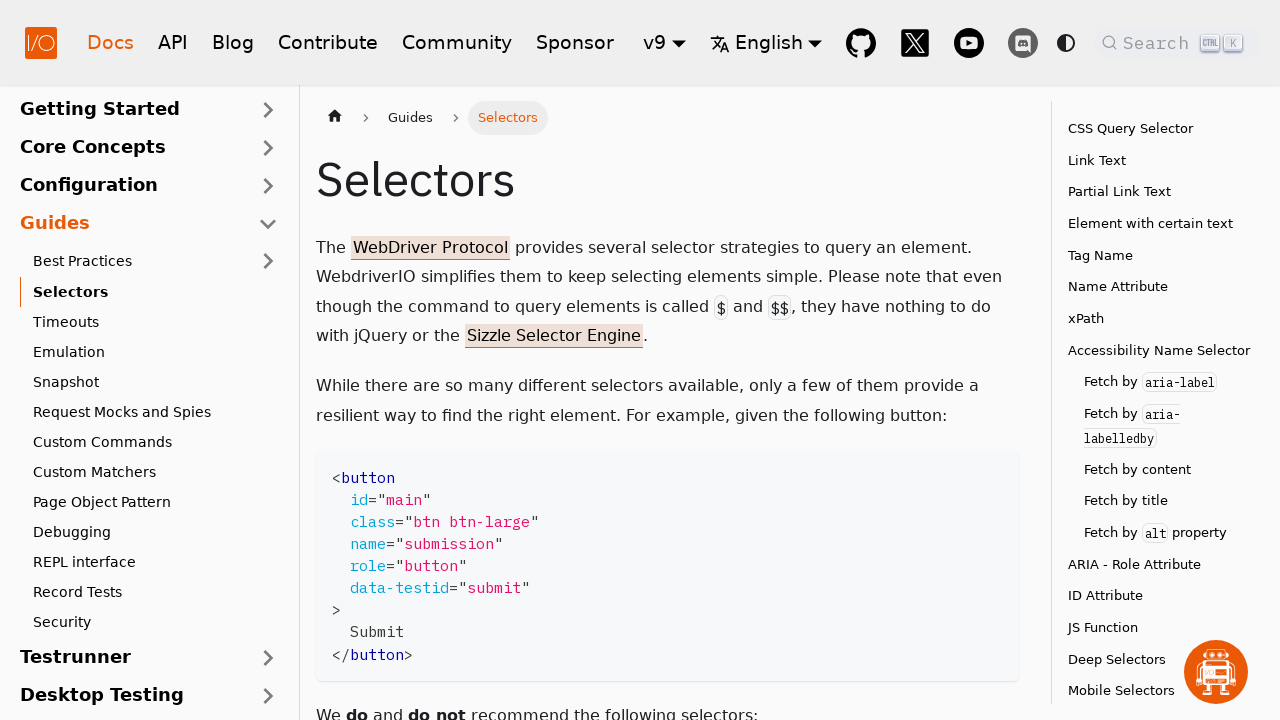

Brought current tab to front
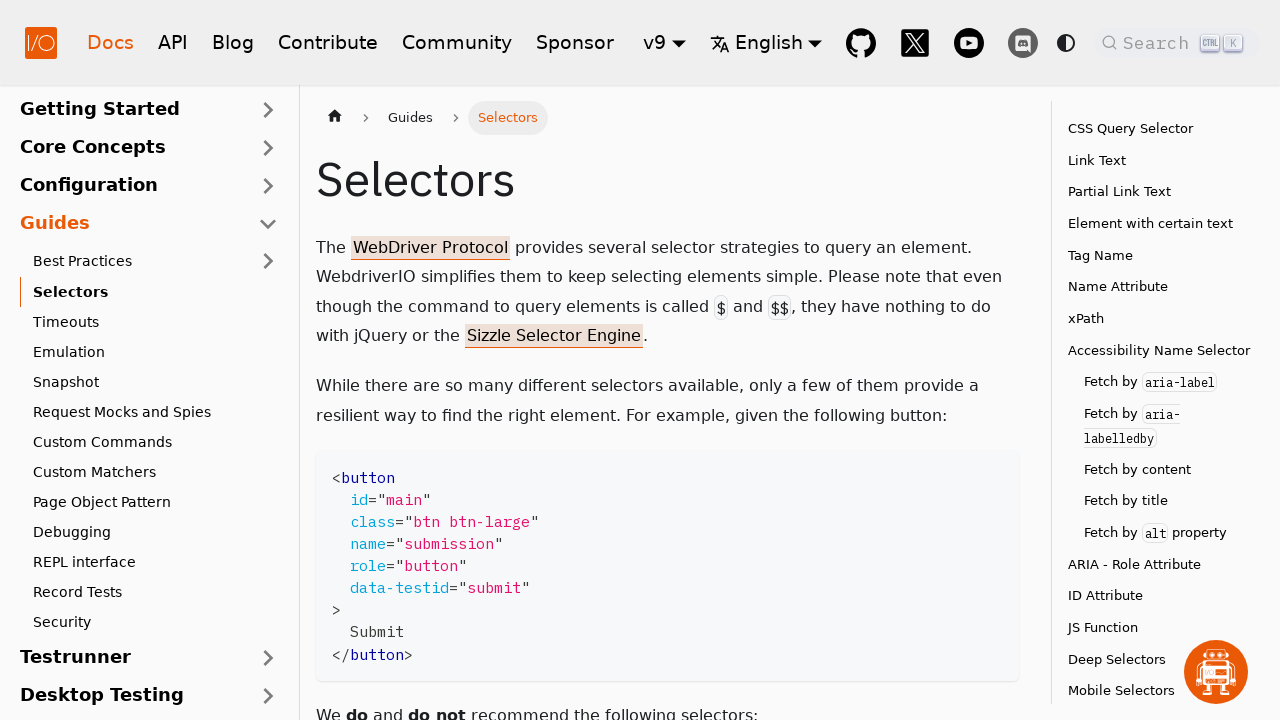

Waited 1000ms while tab was in focus
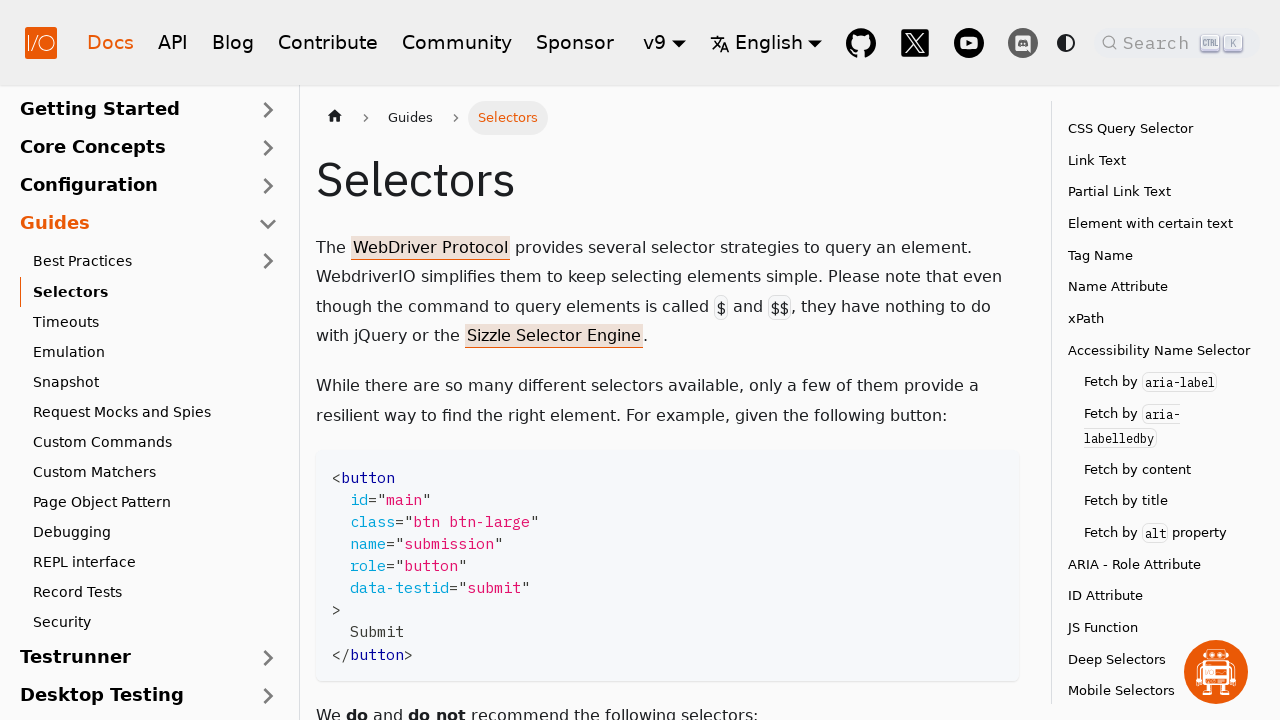

Closed child tab
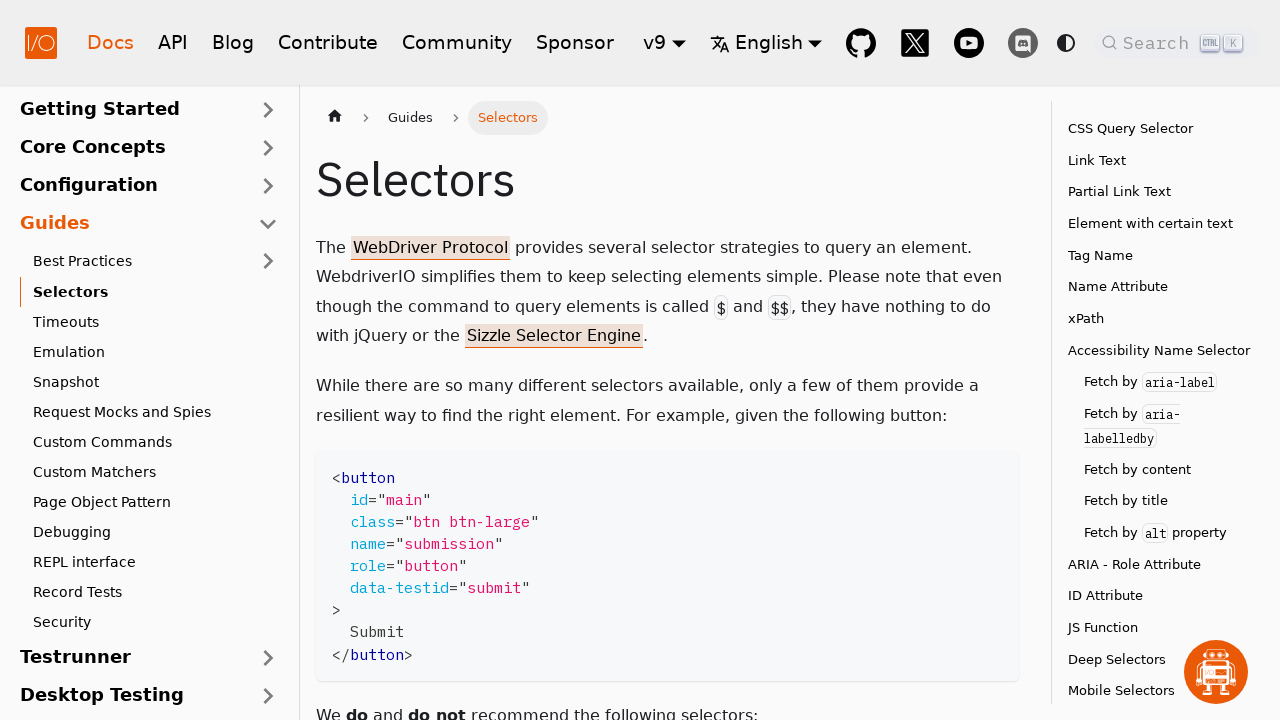

Switched back to parent page/tab
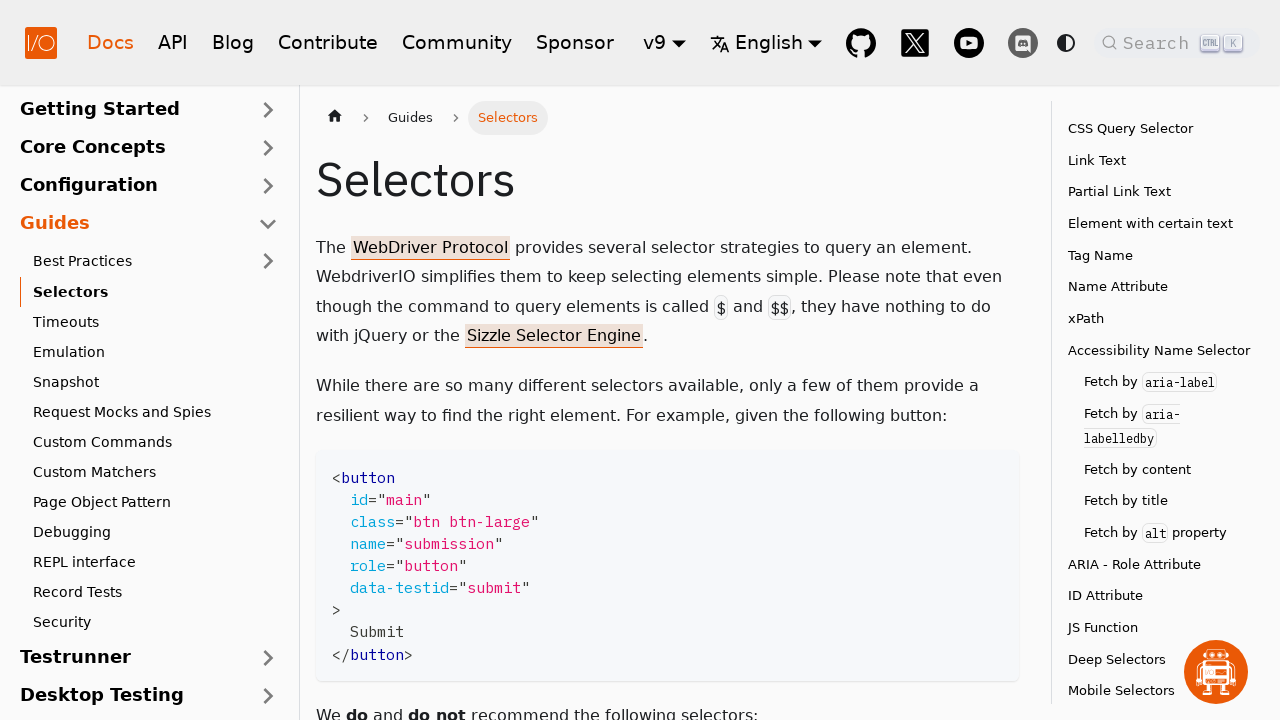

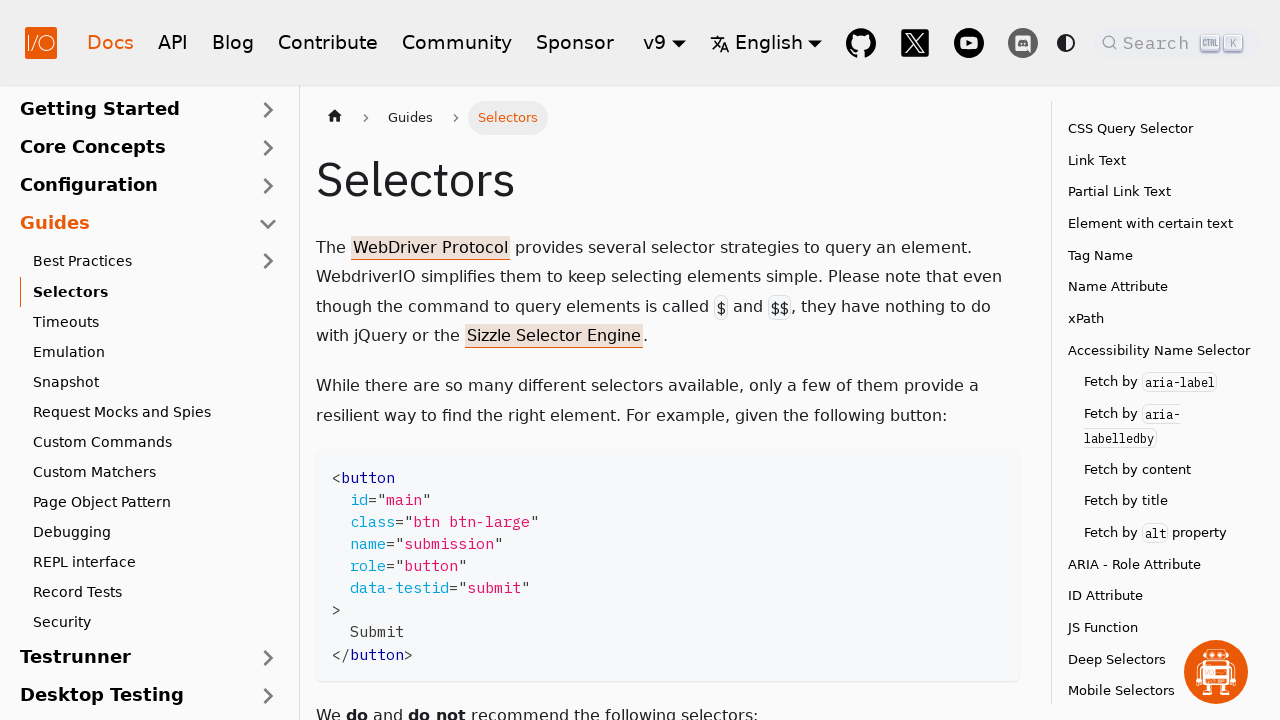